Simple test that navigates to the Tata Digital homepage and waits for the page to load

Starting URL: https://www.tatadigital.com/

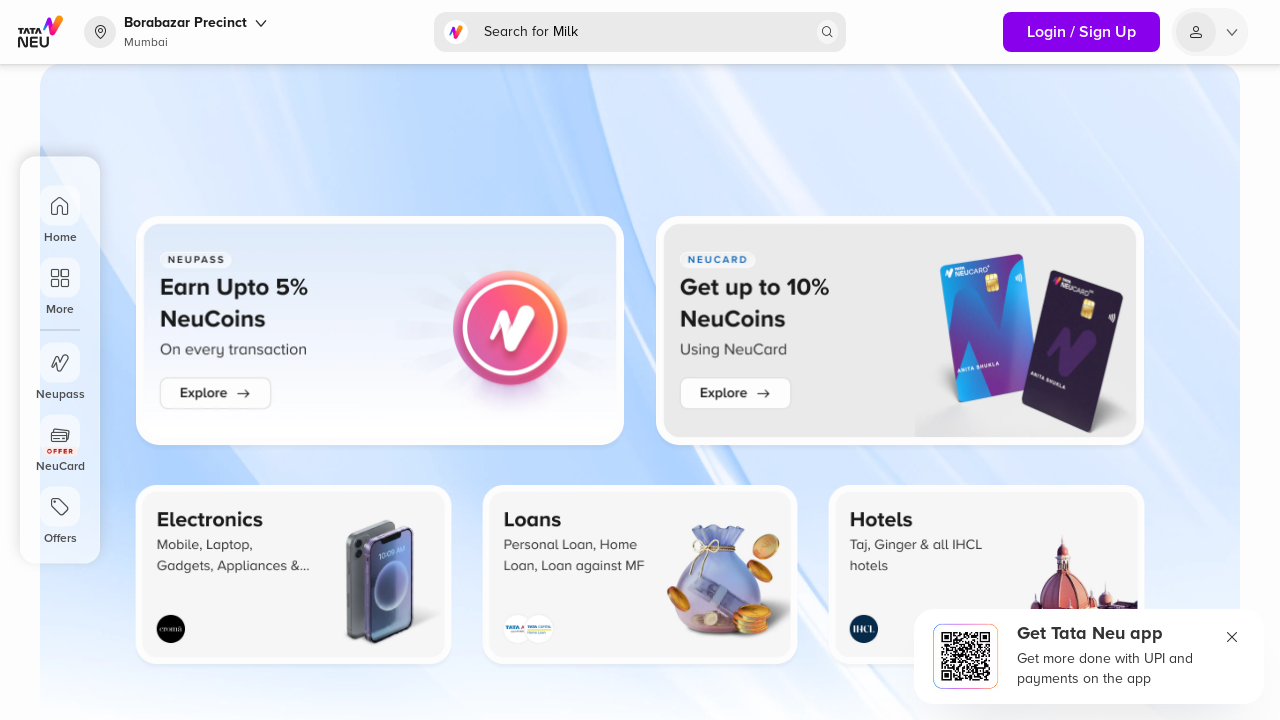

Waited for page to reach network idle state
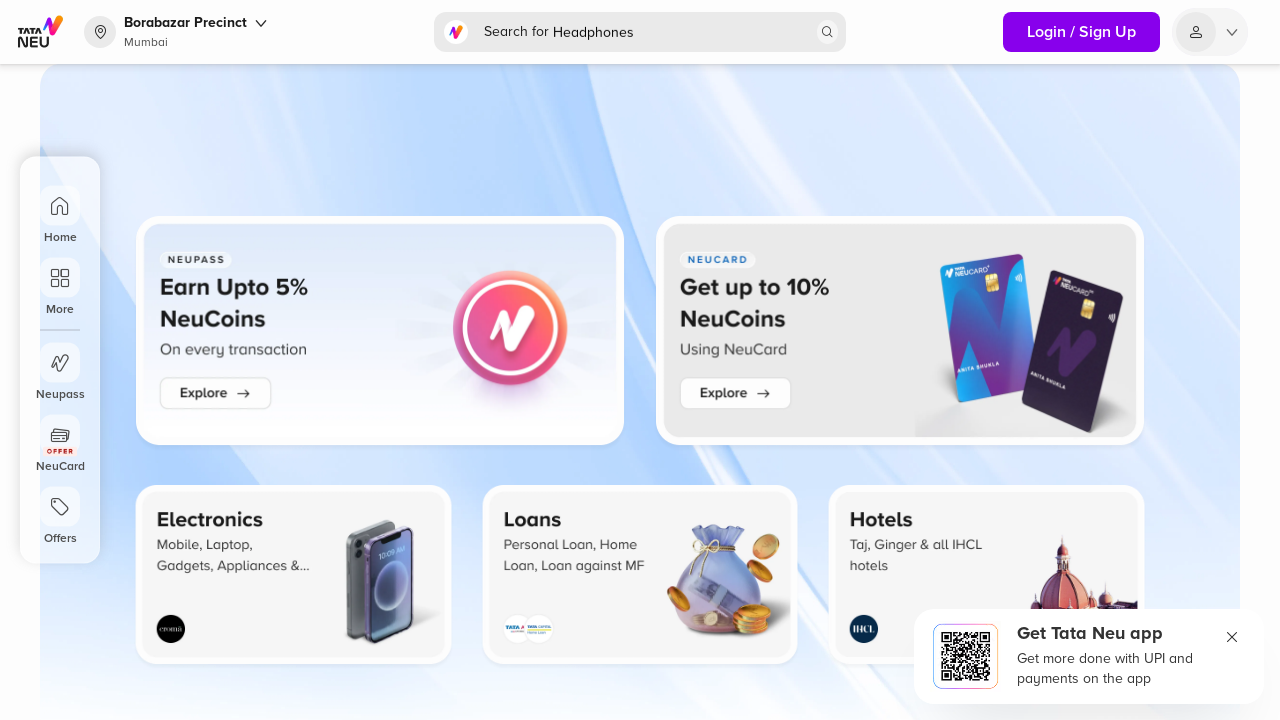

Verified body element is present on Tata Digital homepage
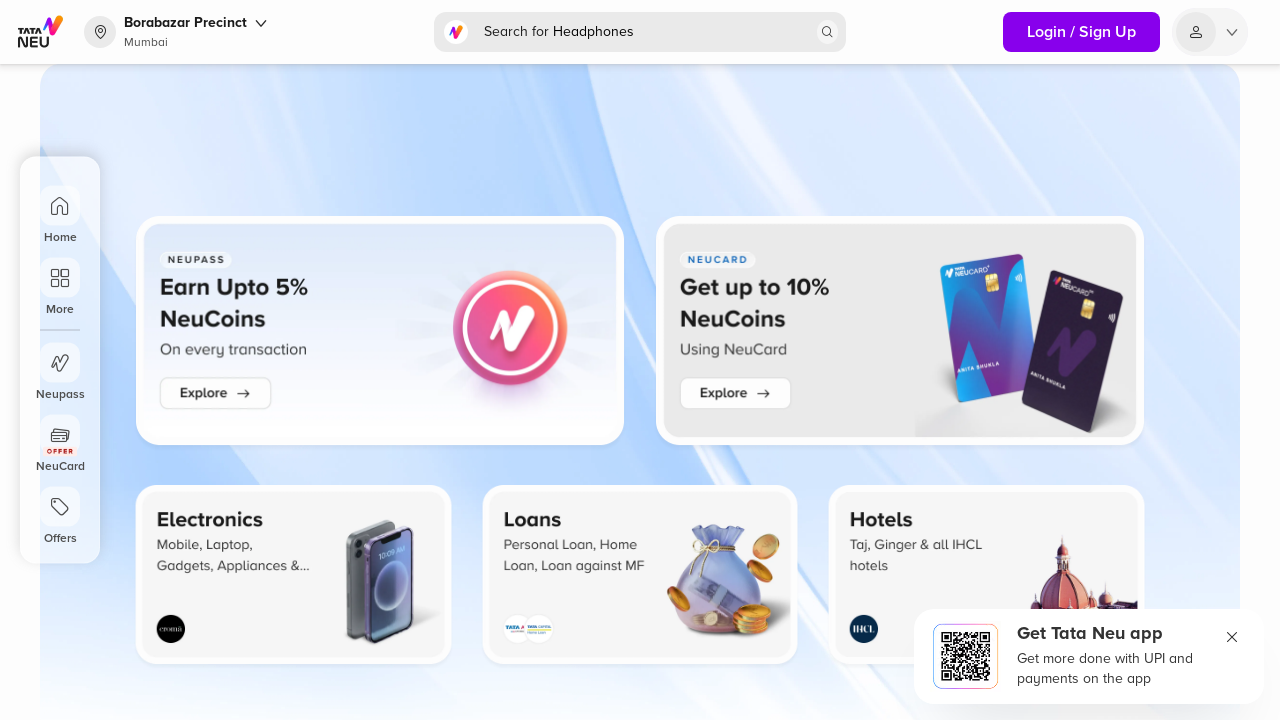

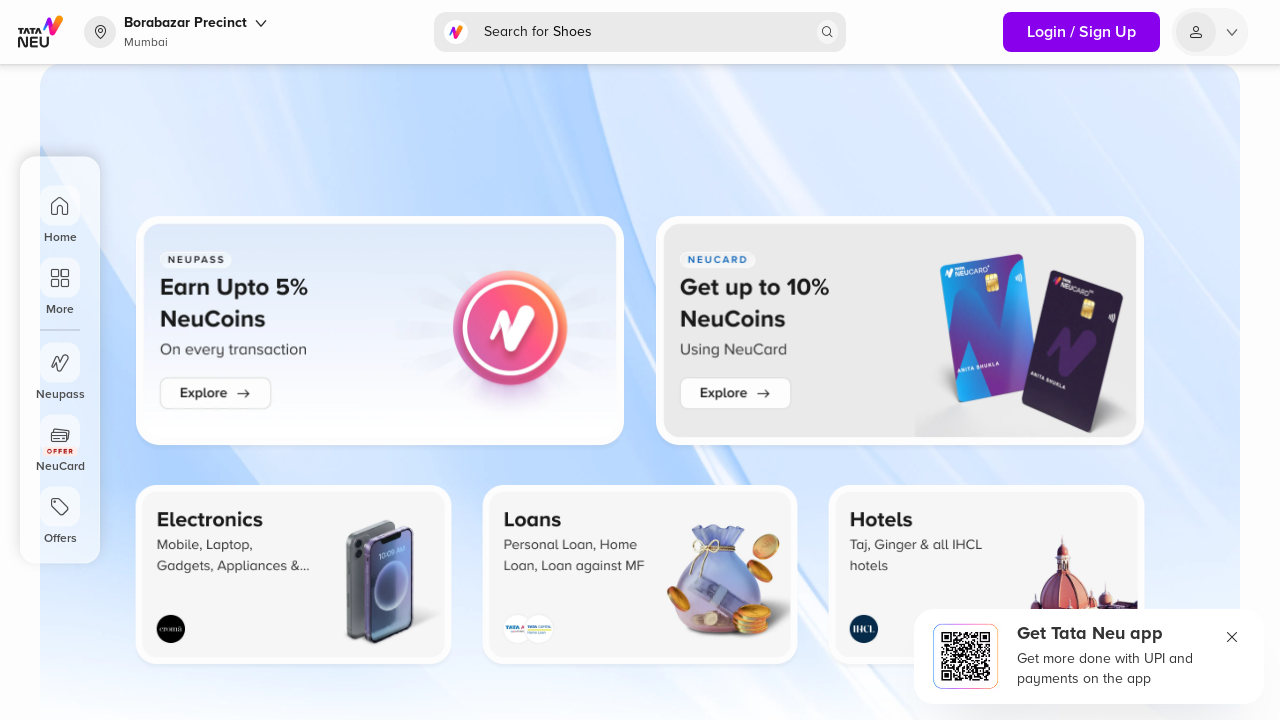